Tests dynamic loading where an element is added to the DOM after clicking start, then verifies "Hello World!" text is present

Starting URL: http://the-internet.herokuapp.com/dynamic_loading/2

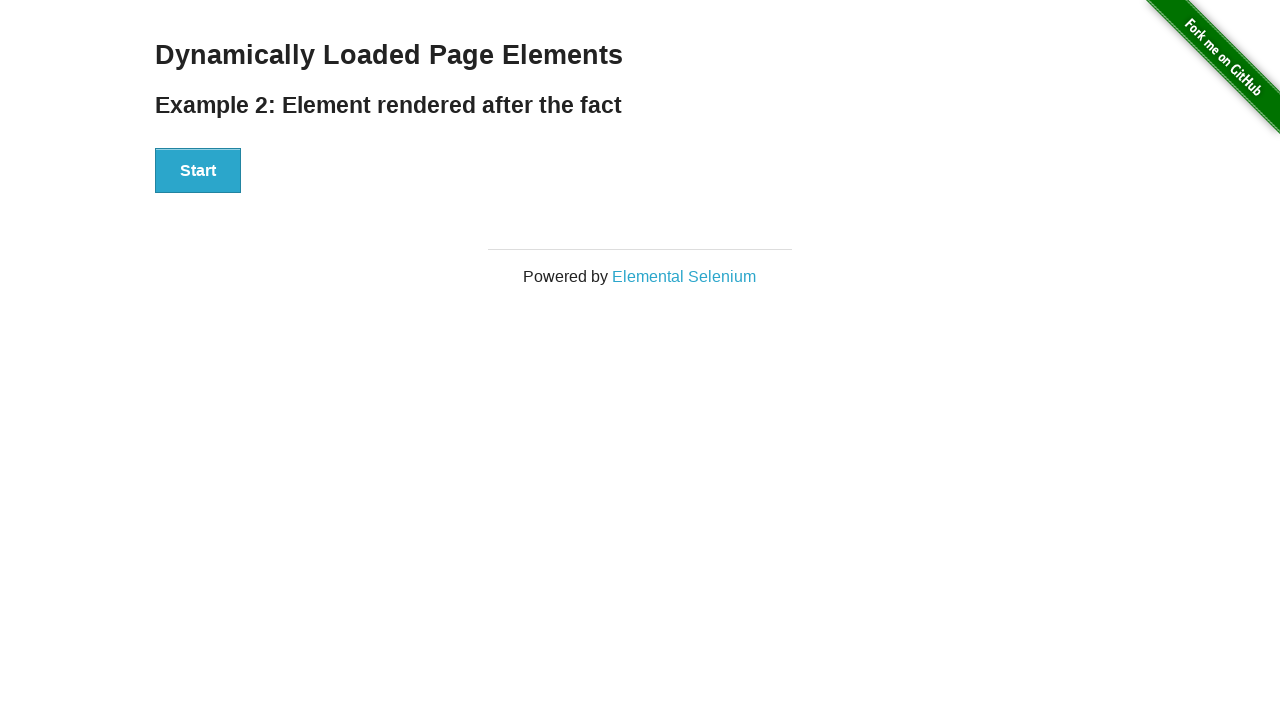

Clicked start button to trigger dynamic loading at (198, 171) on xpath=//div[@id='start']/button
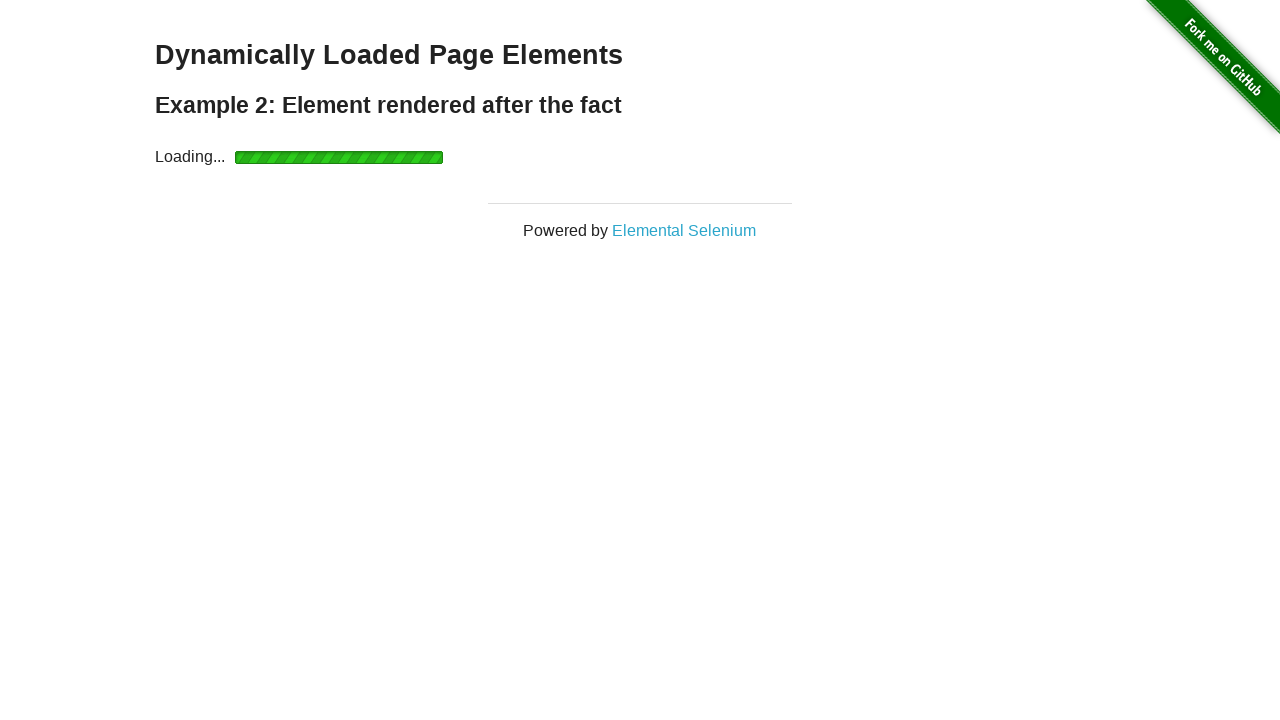

Finish element appeared after dynamic loading
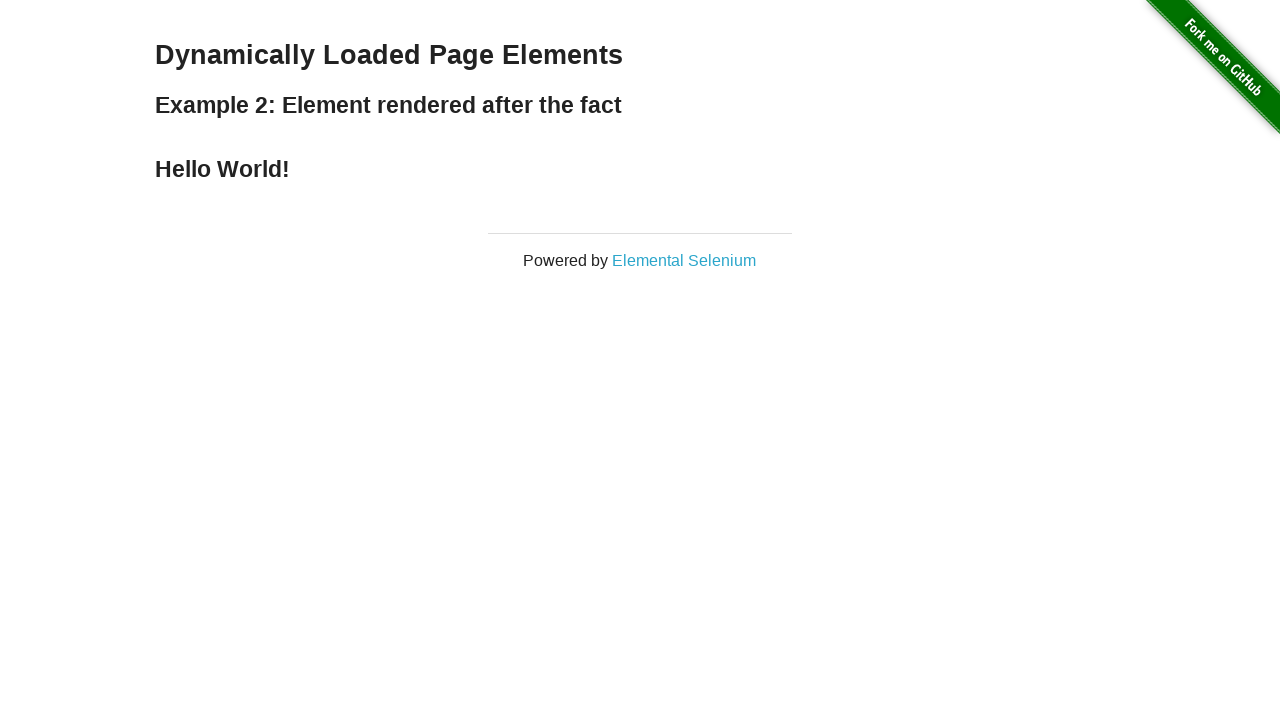

Retrieved text content from finish element
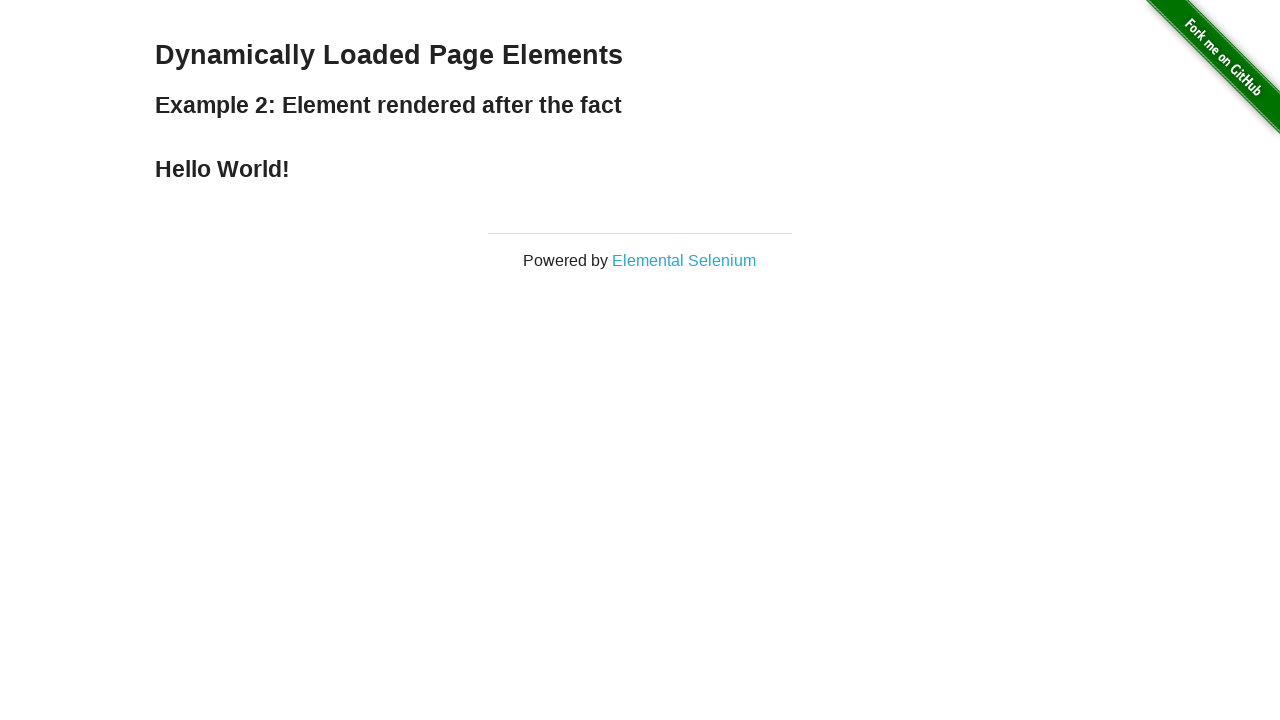

Verified 'Hello World!' text is present in finish element
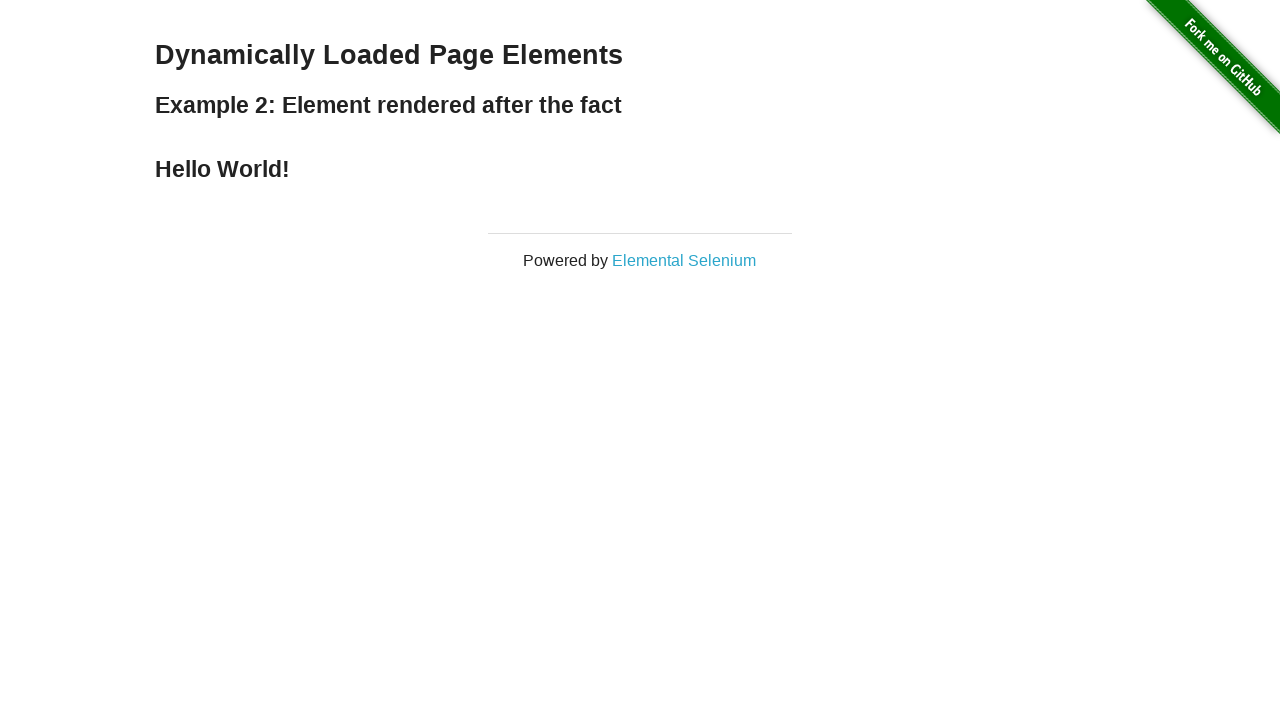

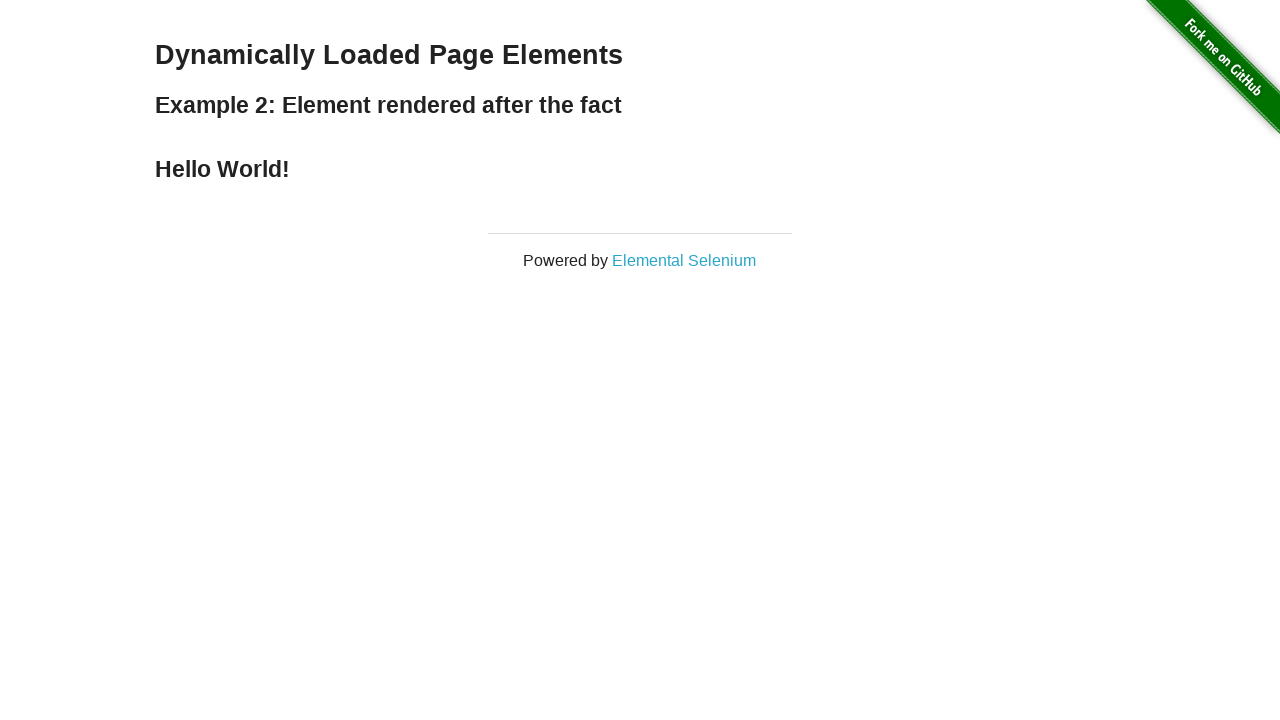